Scrolls to a specific section on the HPB website using JavaScript

Starting URL: https://www.hpb.gov.sg

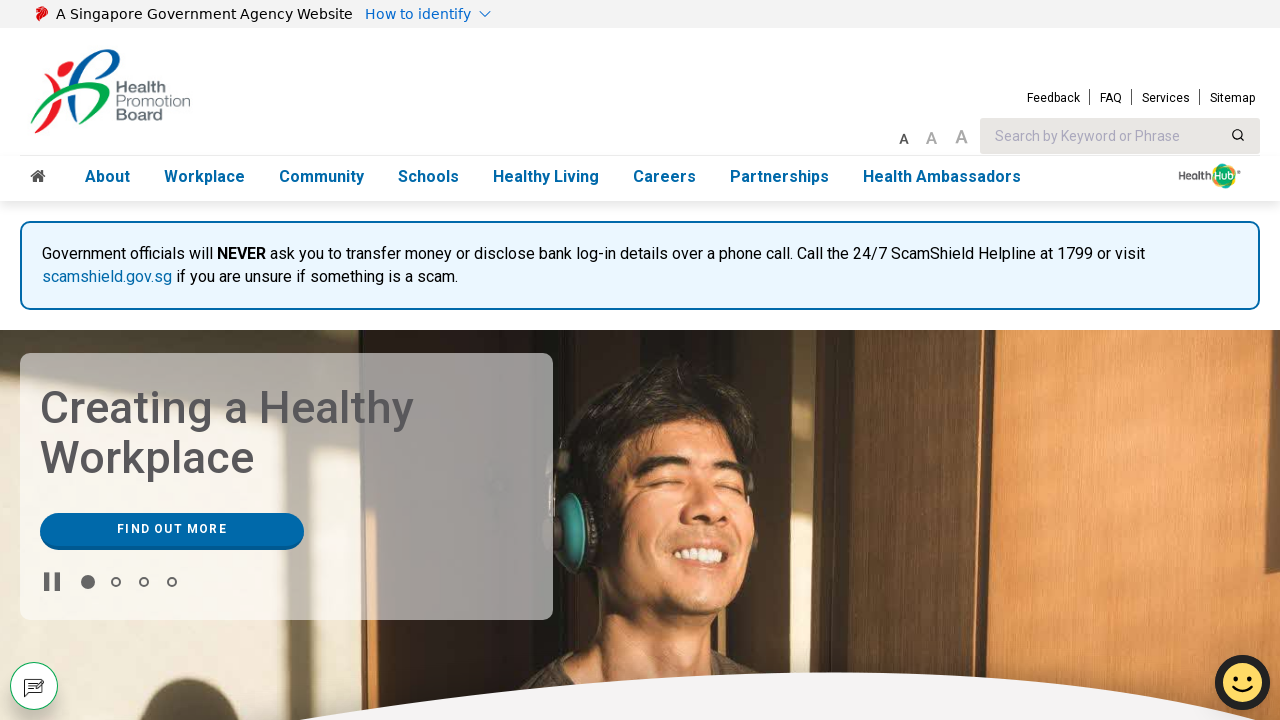

Scrolled to testimonial section using JavaScript
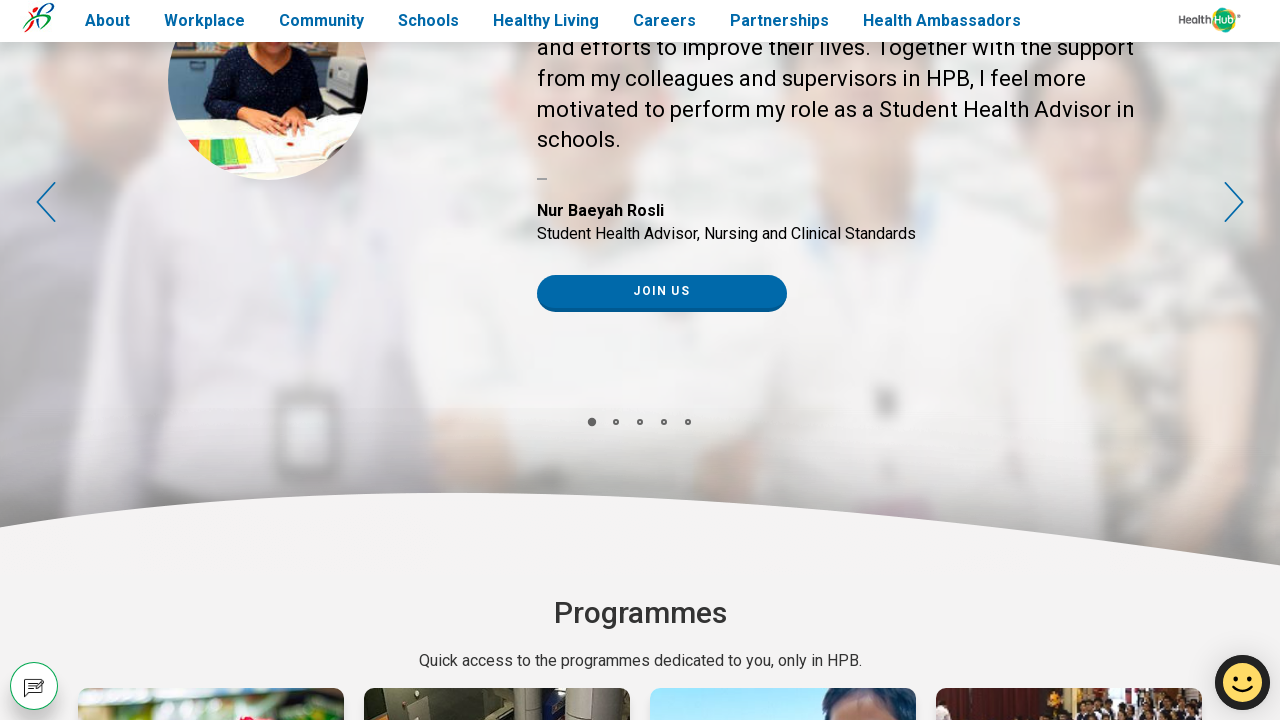

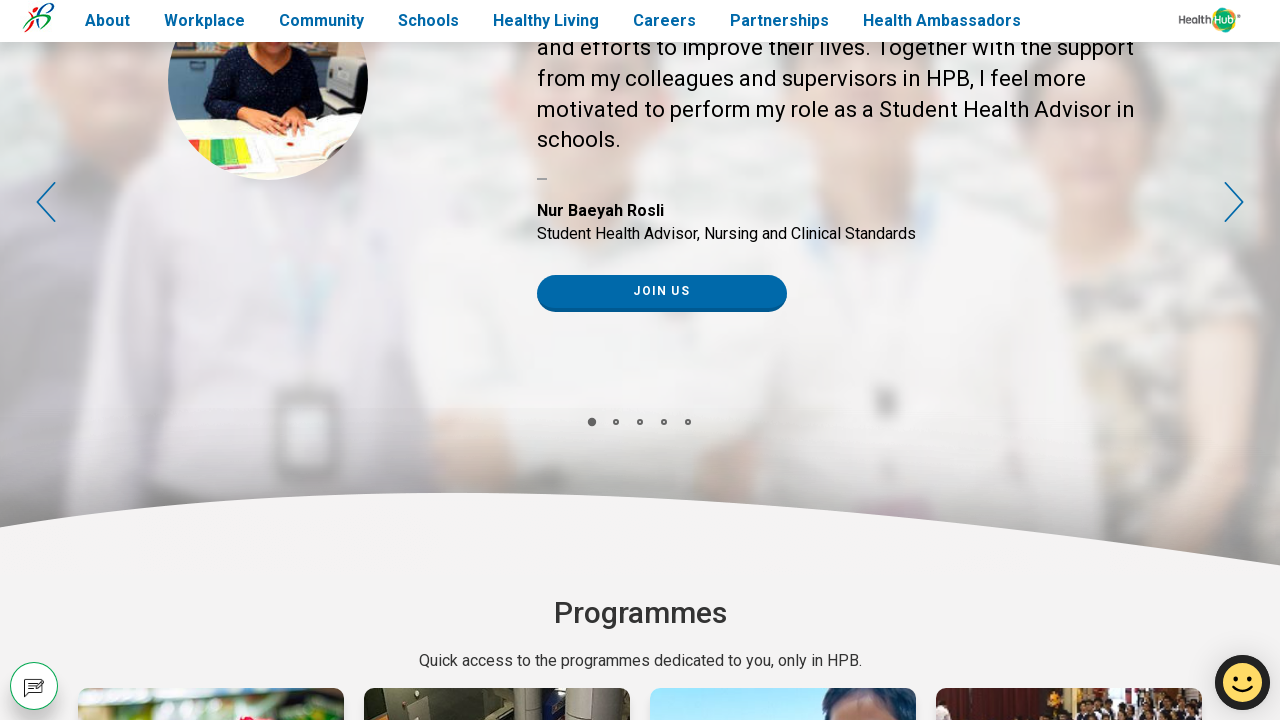